Tests checkbox interaction on a HTML forms demo page by clicking a checkbox and verifying checkbox elements are present

Starting URL: https://echoecho.com/htmlforms09.htm

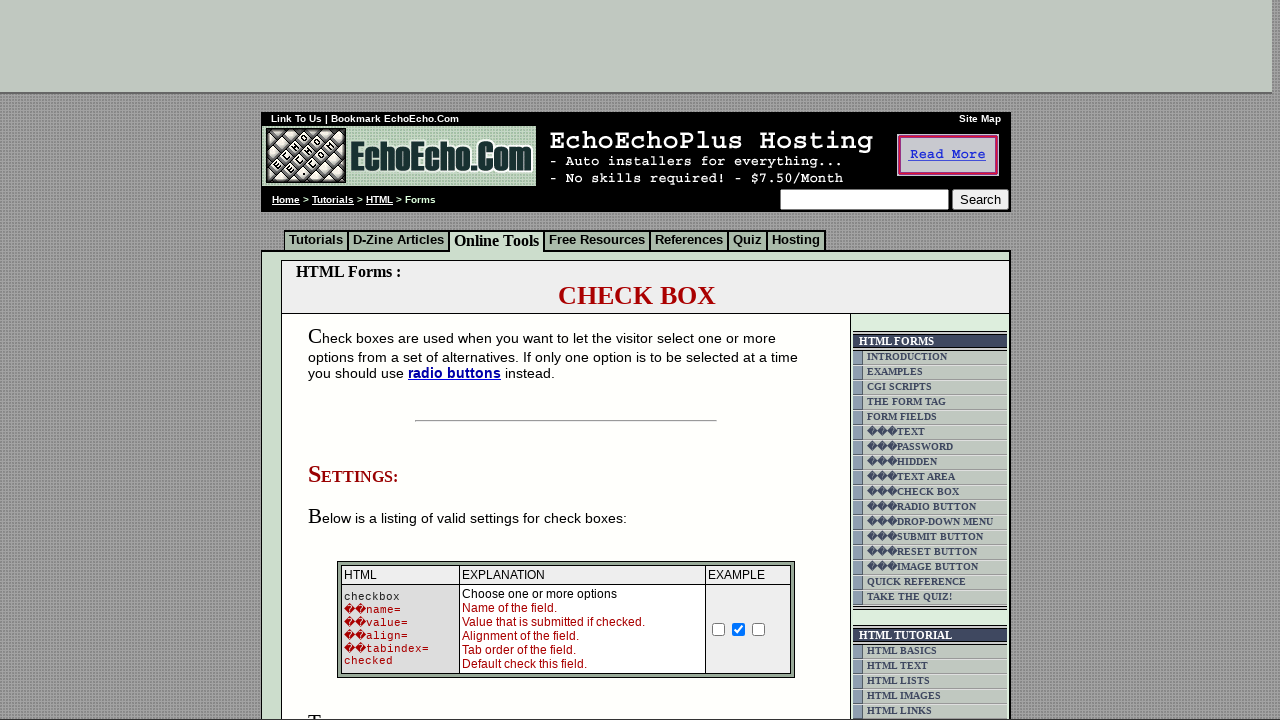

Navigated to HTML forms demo page
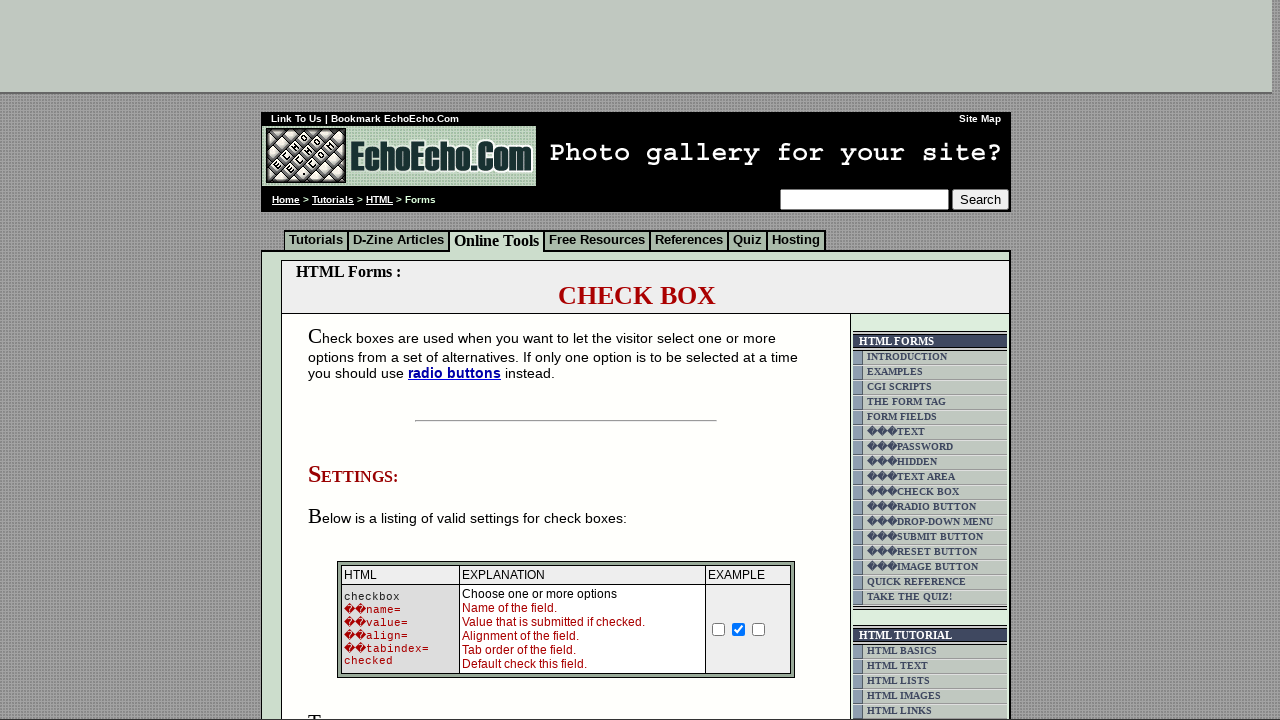

Set viewport to 1920x1080
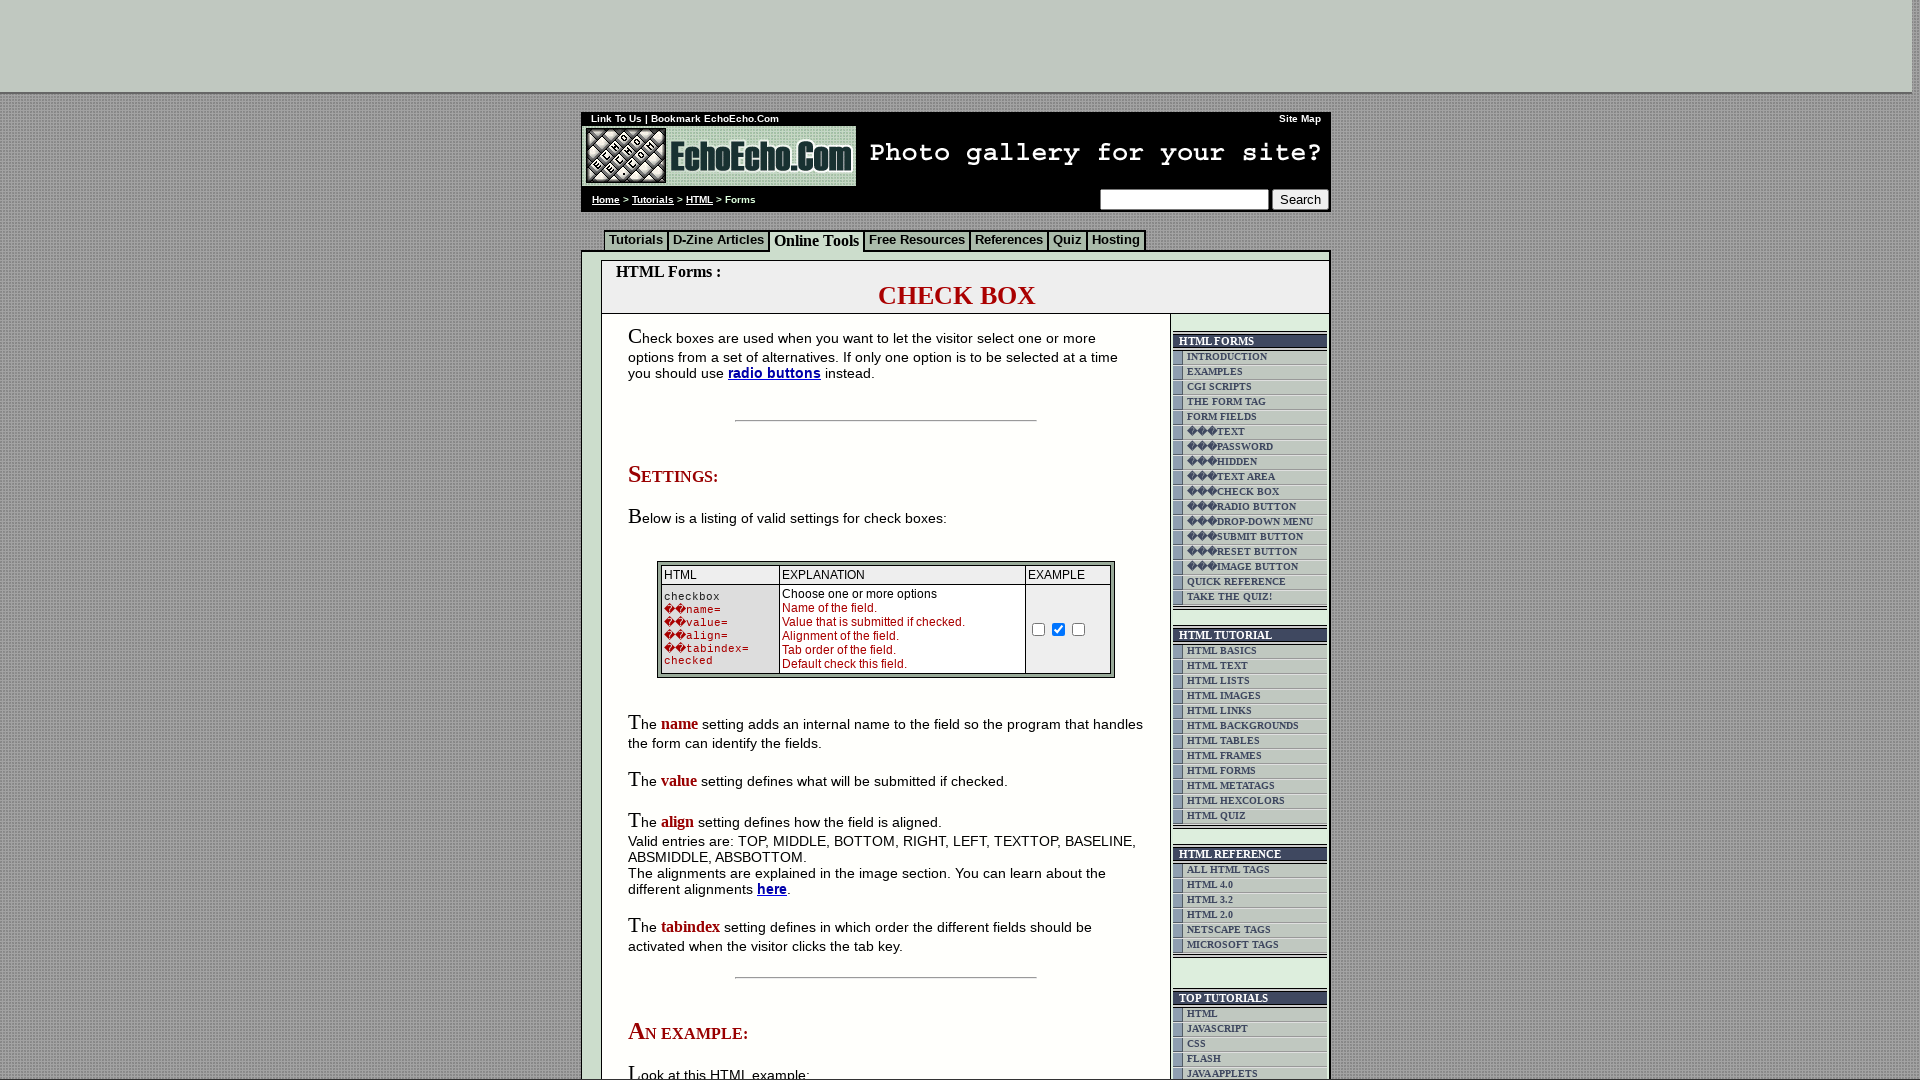

Clicked the first checkbox in the form at (674, 540) on xpath=/html/body/div[2]/table[9]/tbody/tr/td[4]/table/tbody/tr/td/div/span/form/
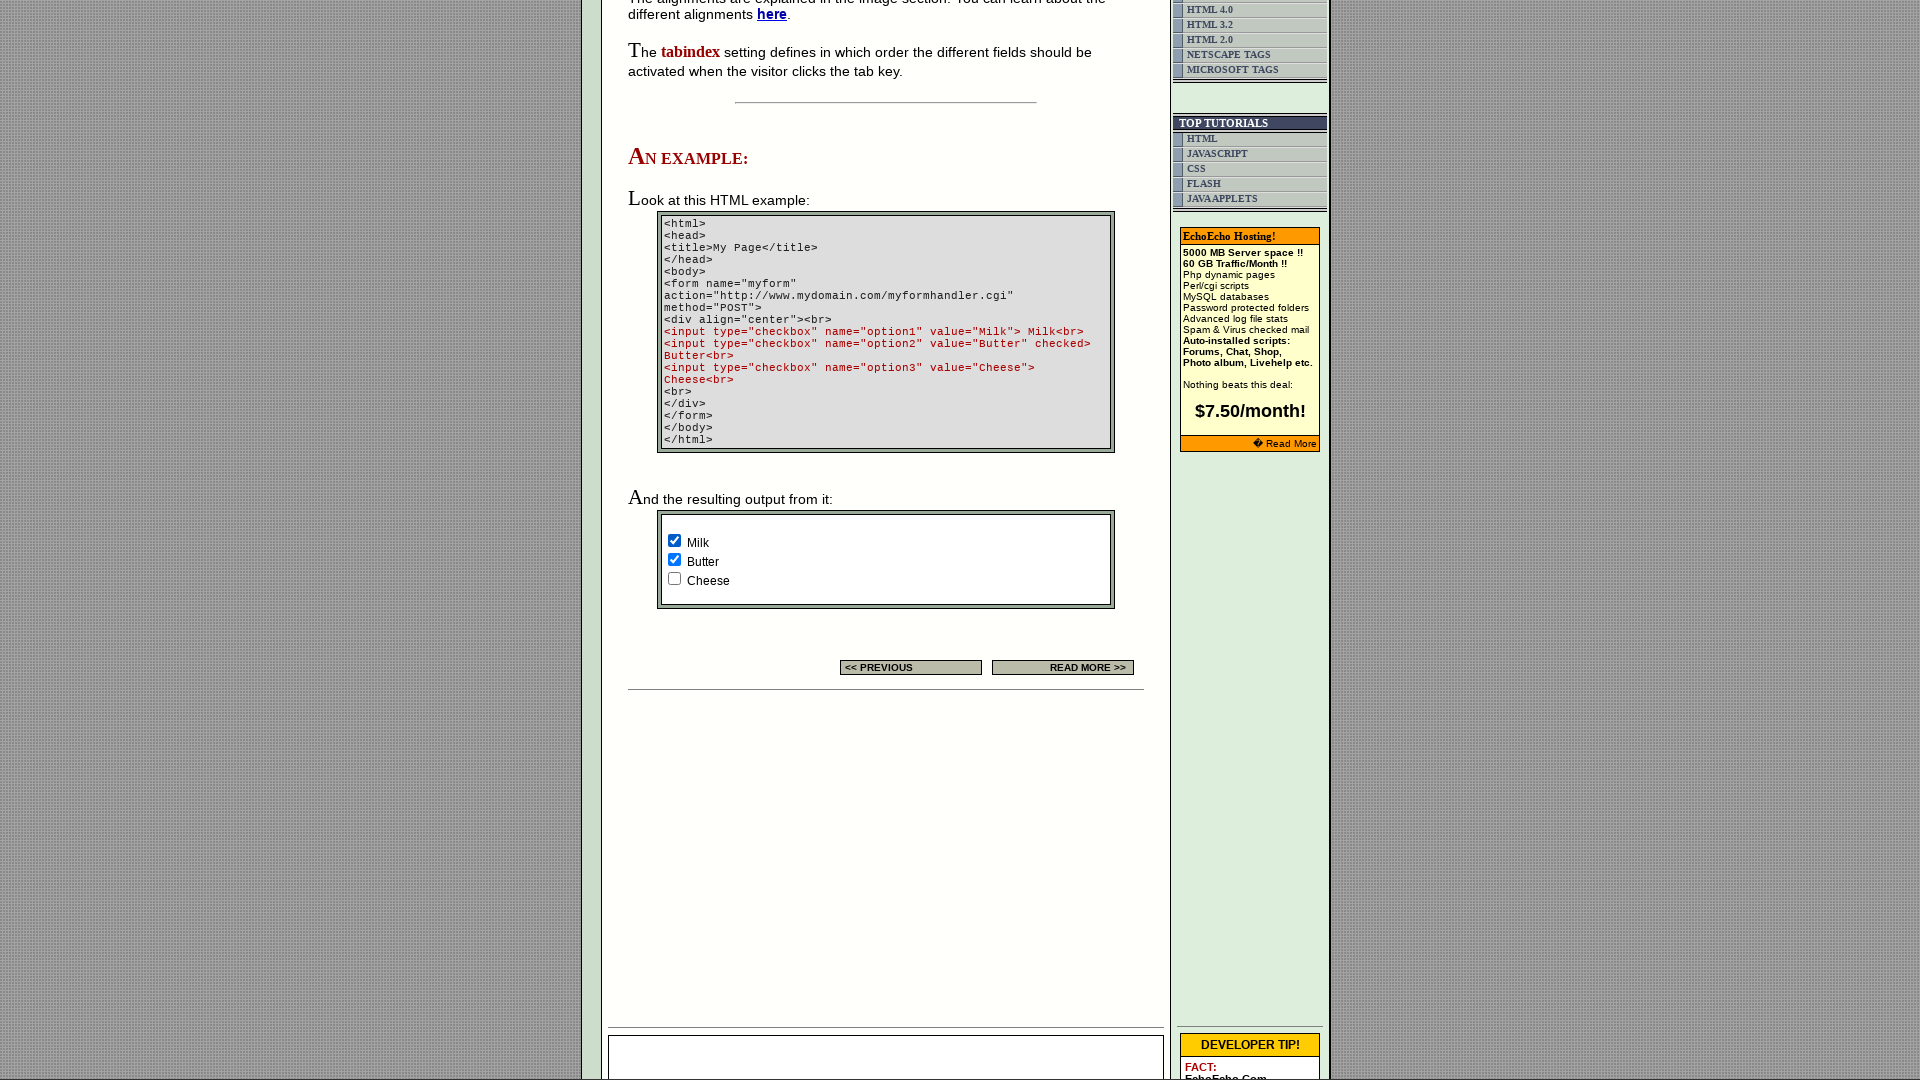

Checkbox container element is present
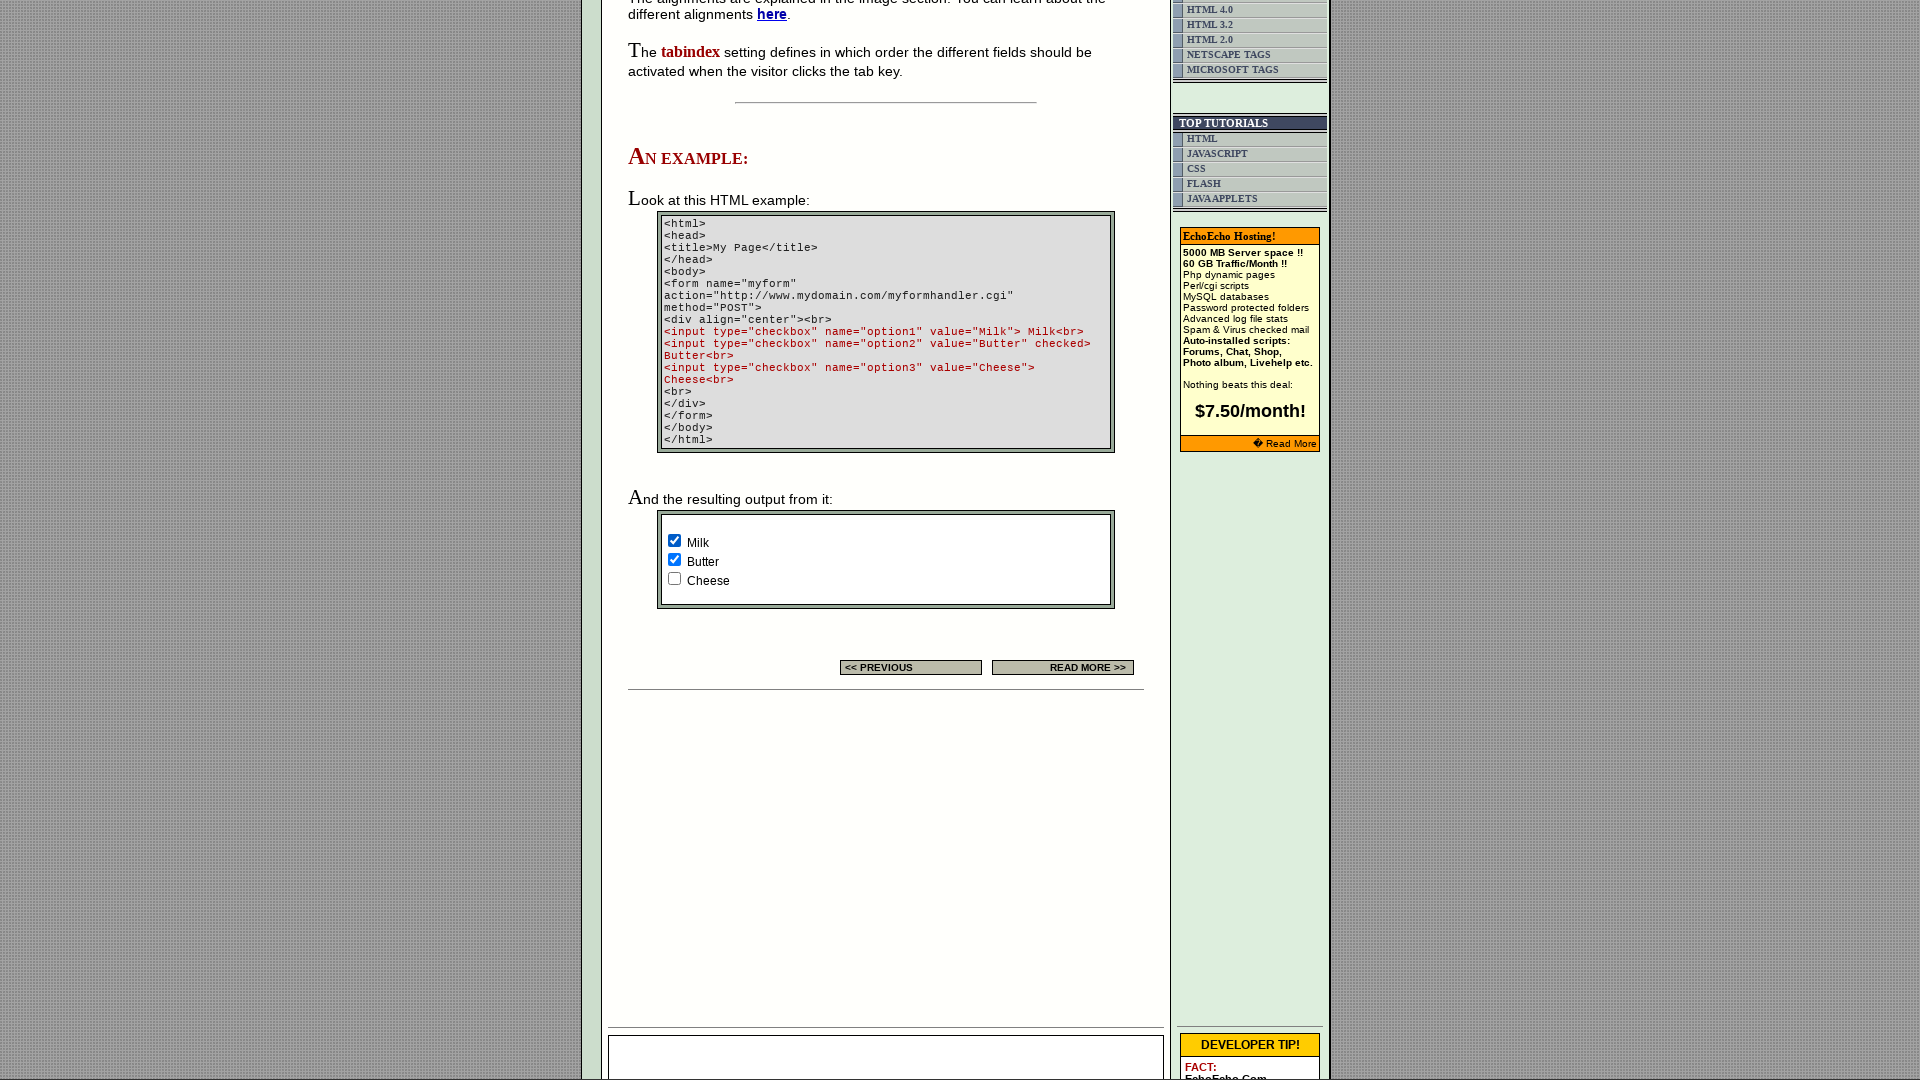

Verified checkbox elements are present in the container
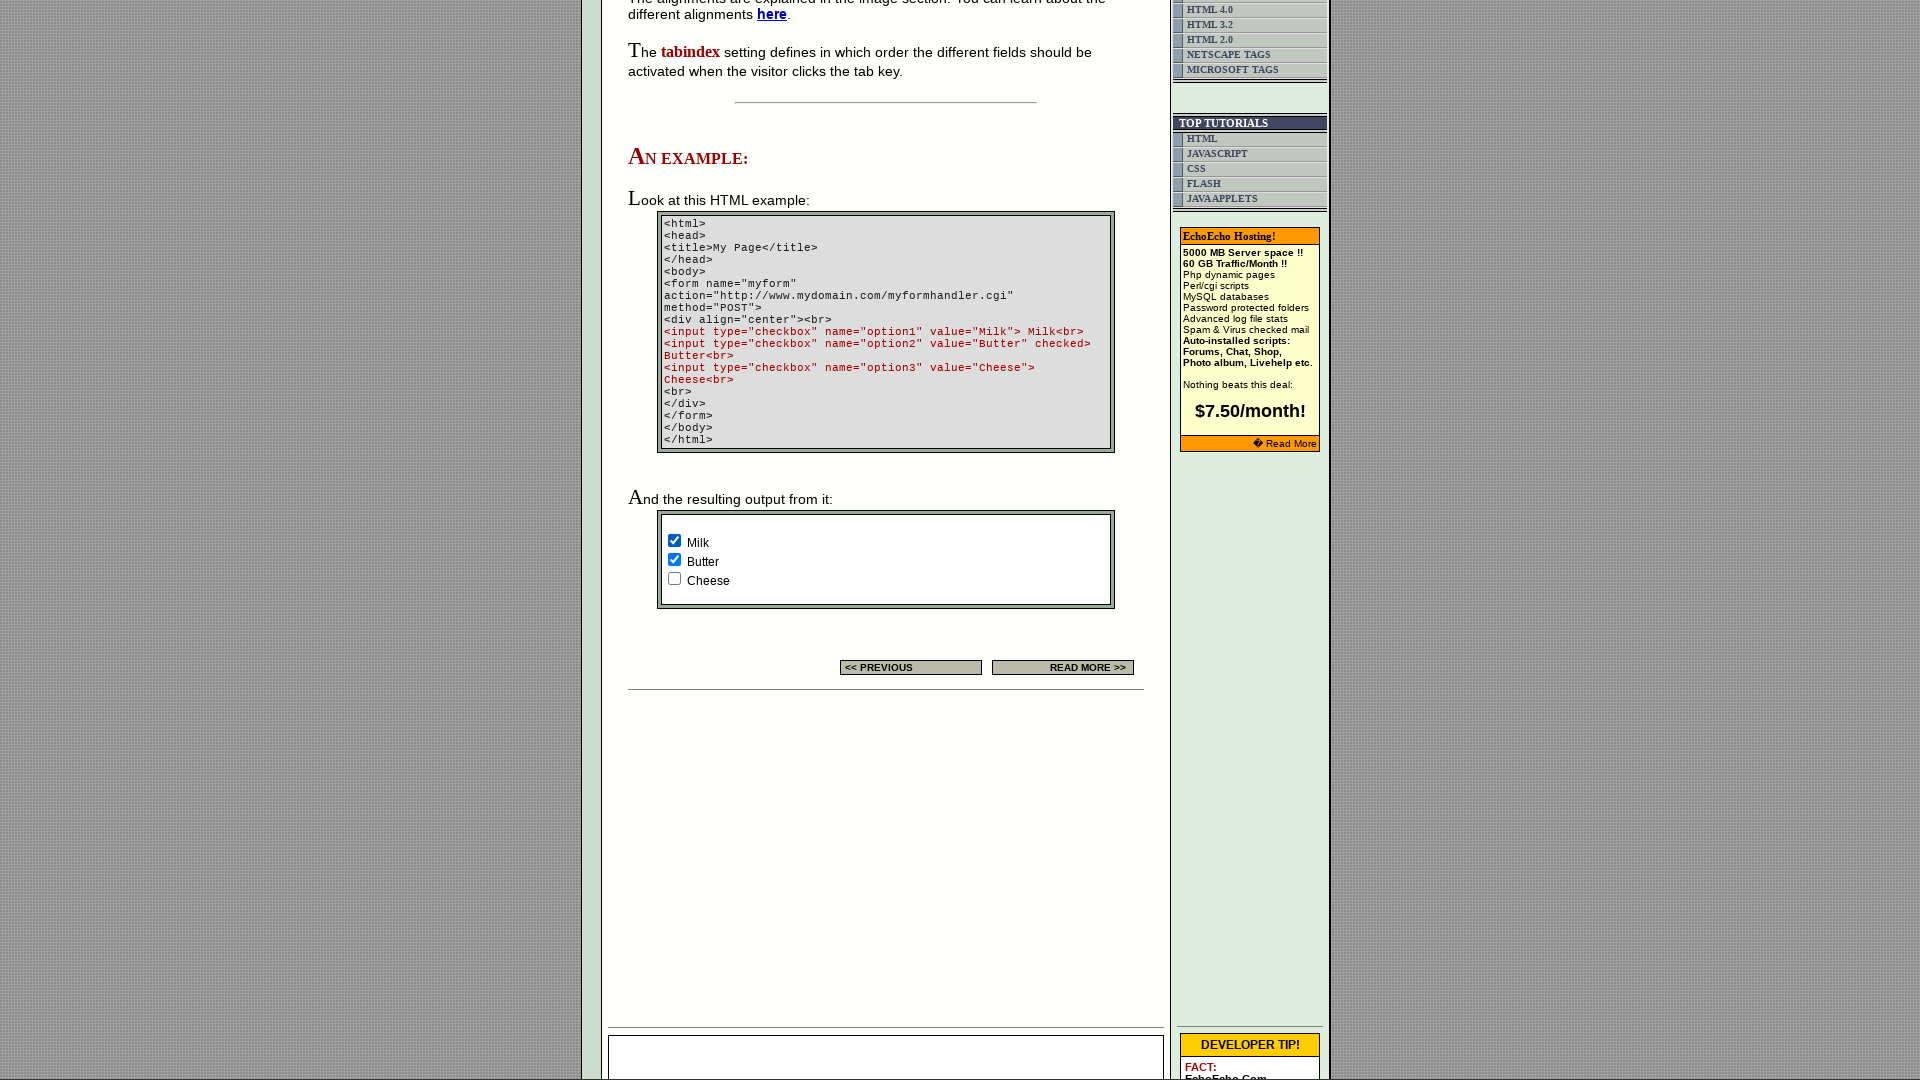

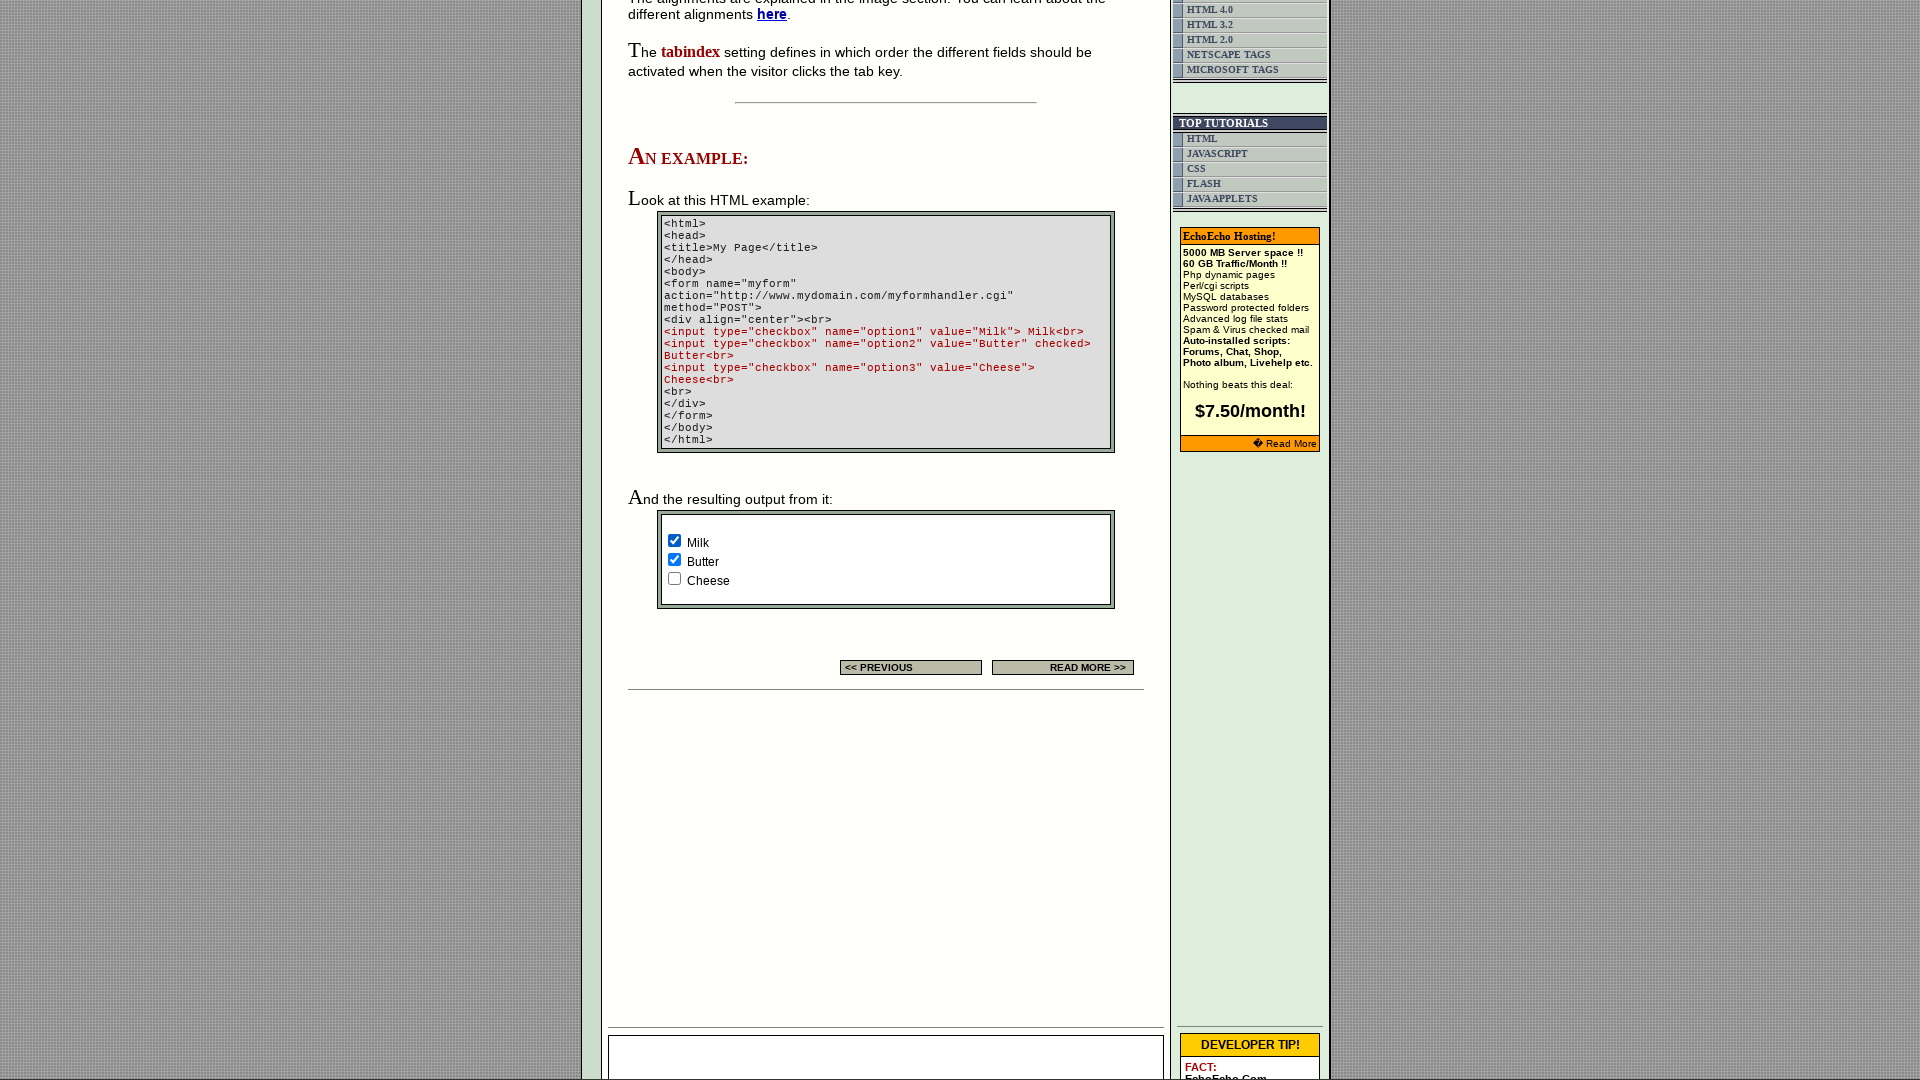